Navigates to Dell's US homepage and scrolls down the page by 600 pixels using JavaScript execution

Starting URL: https://www.dell.com/en-us

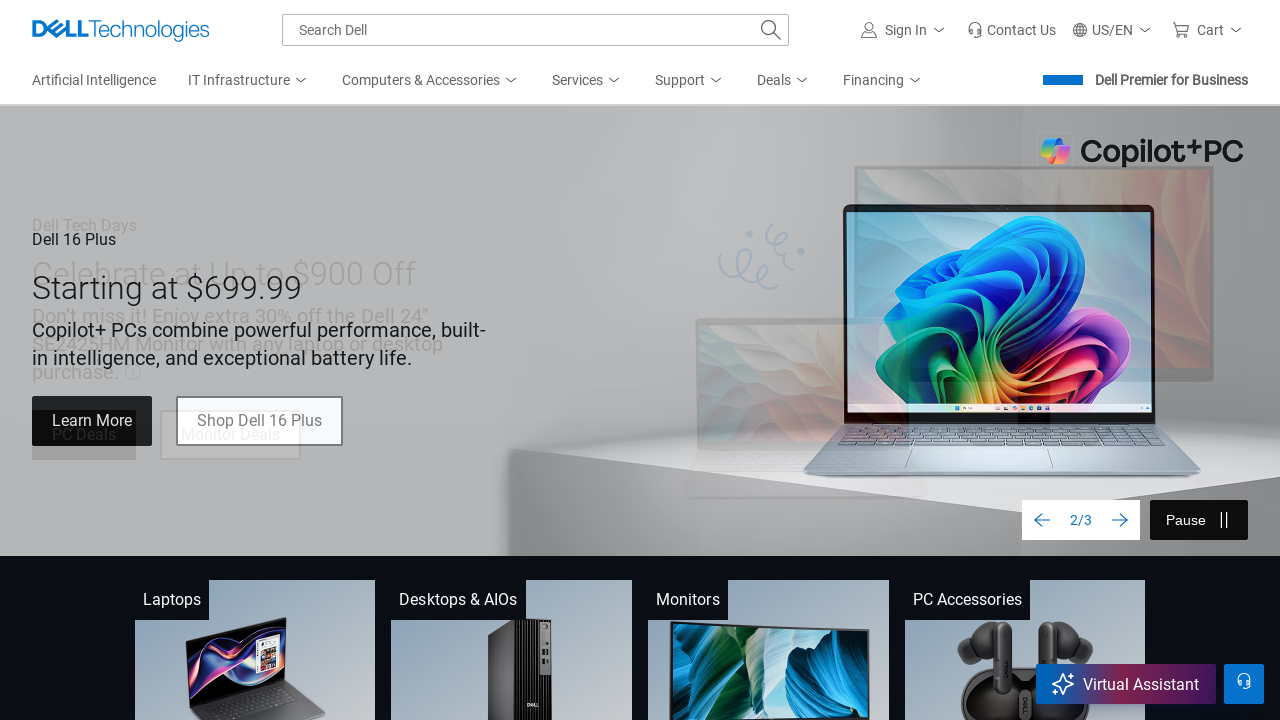

Navigated to Dell's US homepage
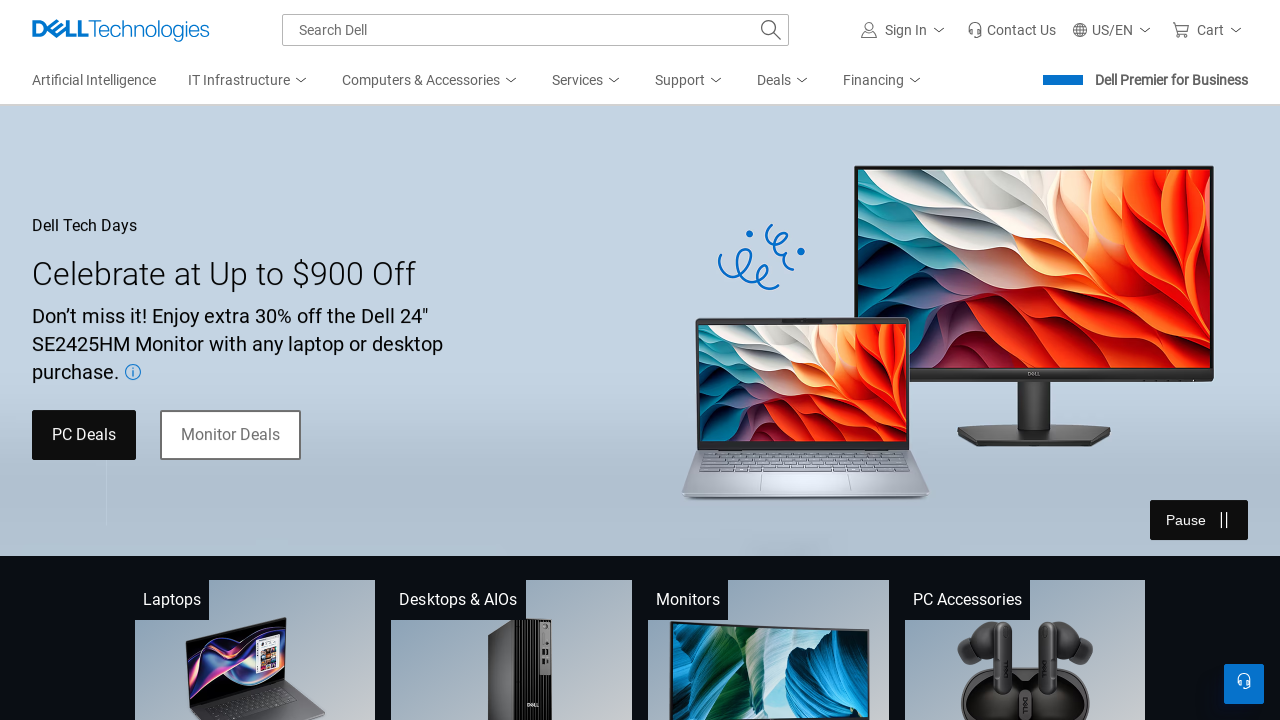

Scrolled down the page by 600 pixels
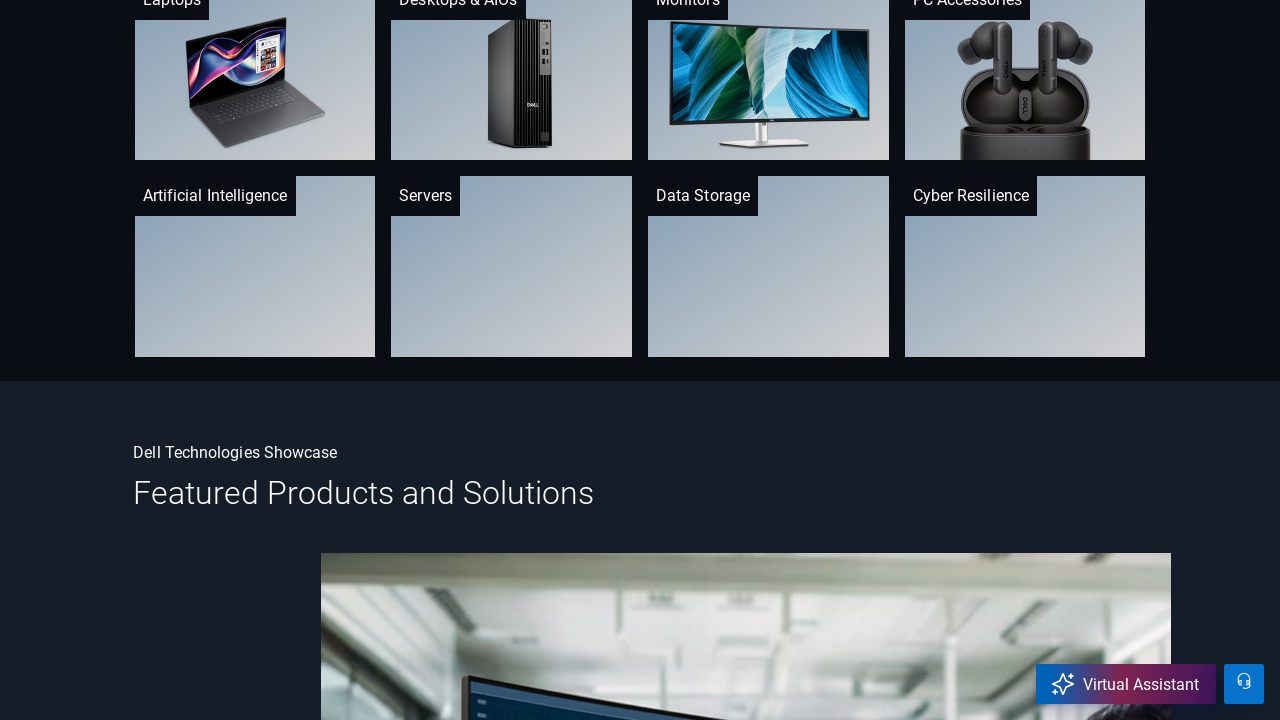

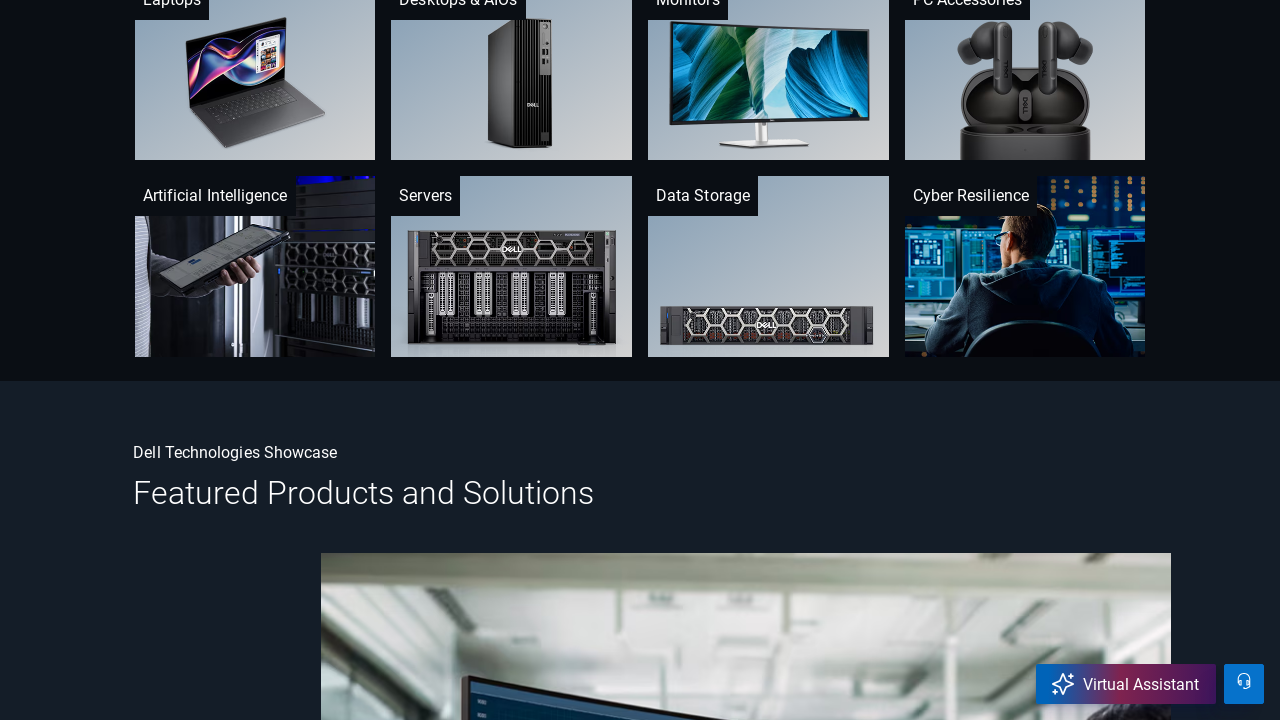